Tests login with invalid username and verifies the error message "Your username is invalid!" is displayed

Starting URL: http://the-internet.herokuapp.com/login

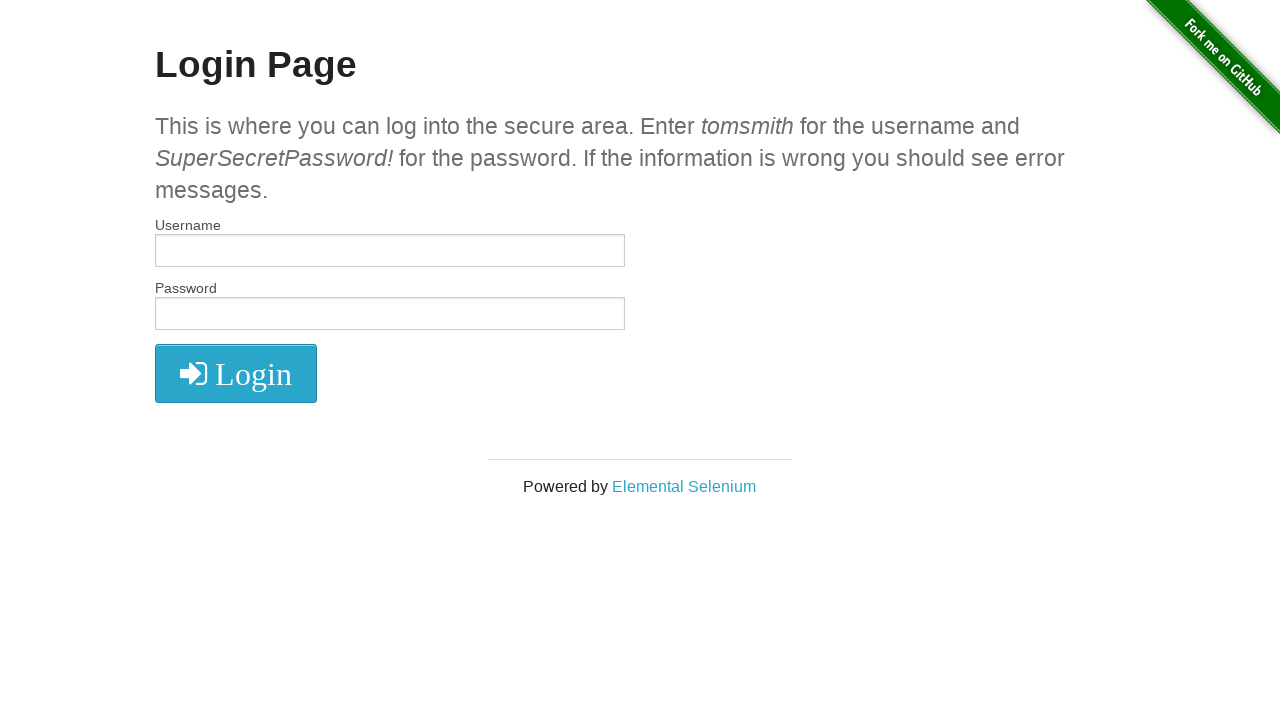

Filled username field with invalid username 'tomsmith1' on input#username
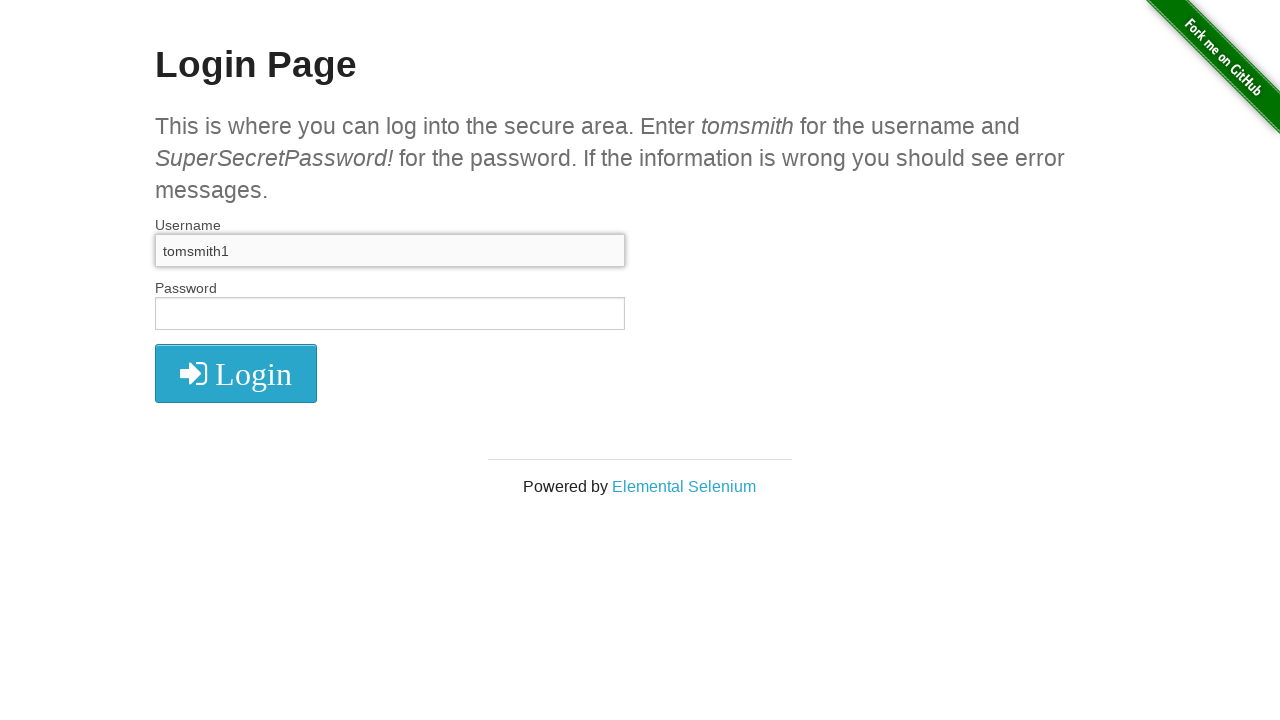

Filled password field with valid password on input#password
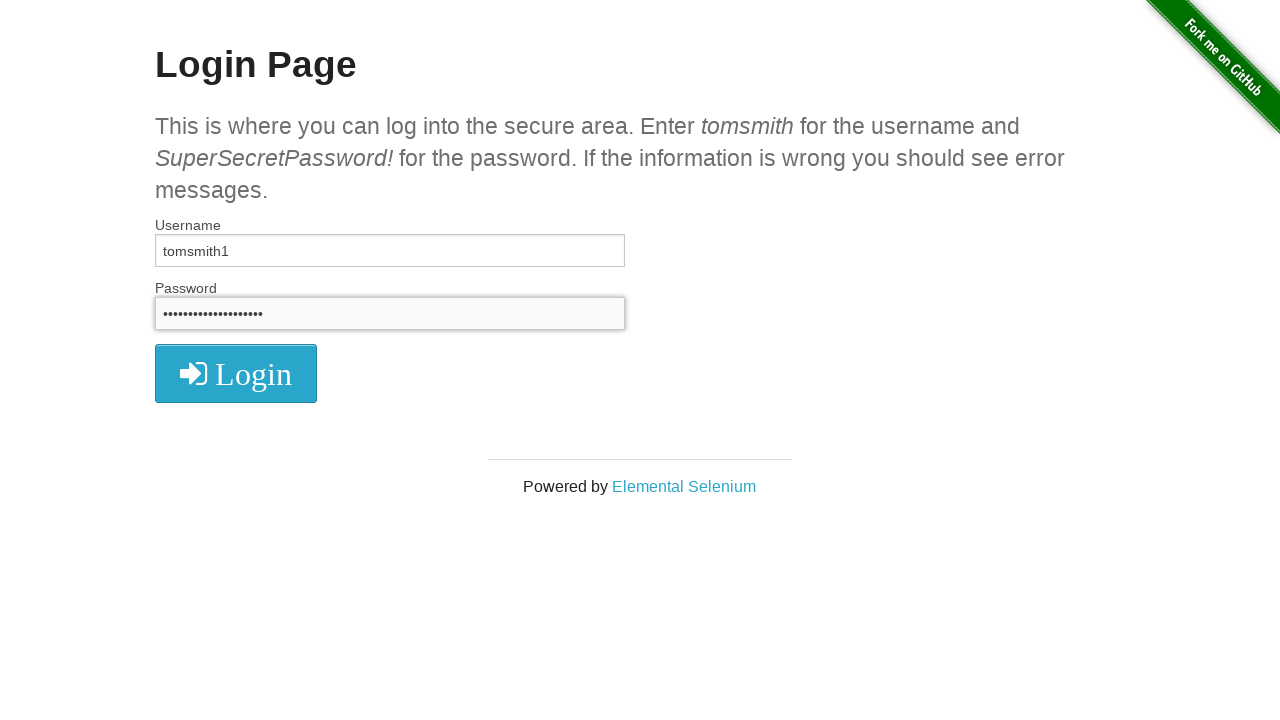

Clicked submit button to attempt login at (236, 373) on button[type='submit']
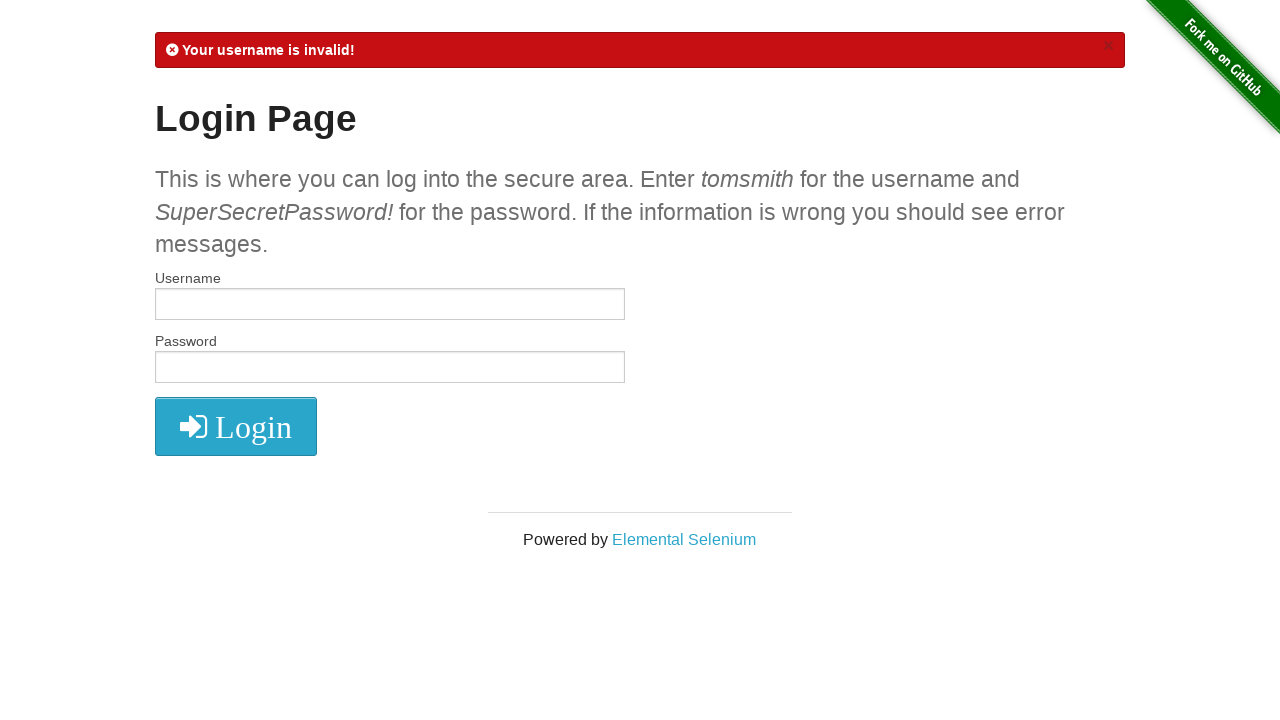

Verified error message 'Your username is invalid!' is displayed
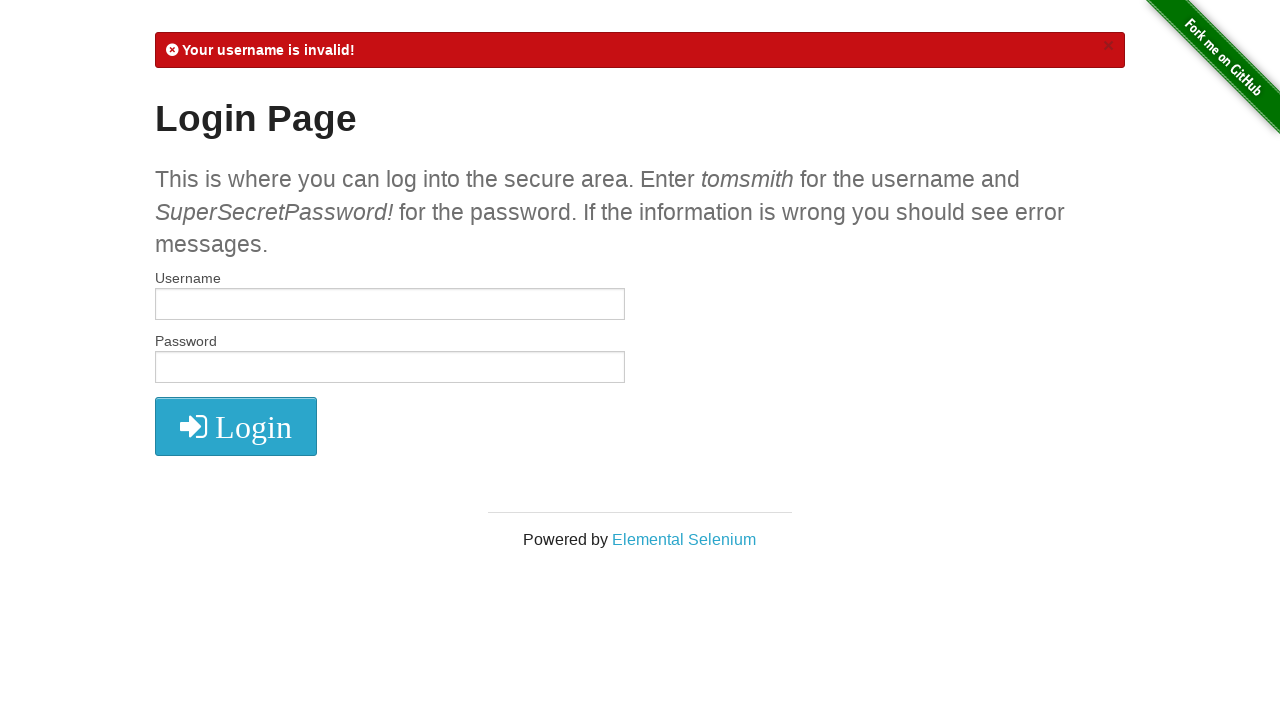

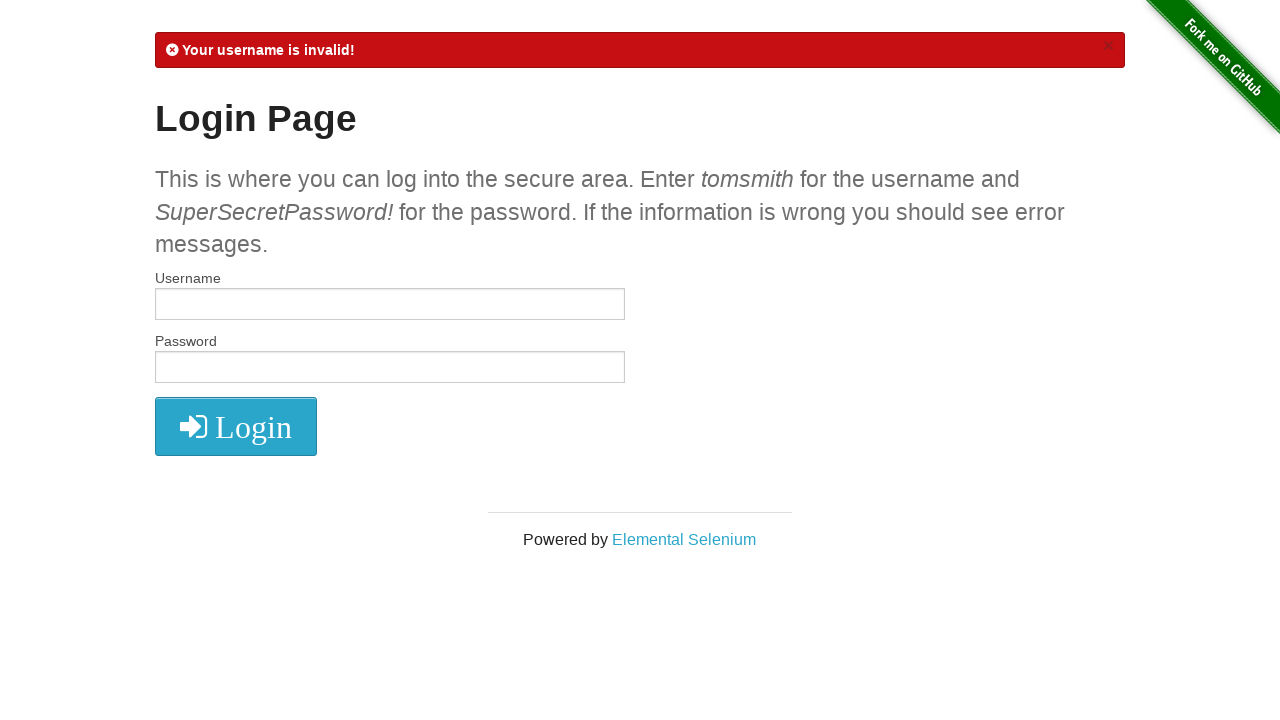